Waits for price to reach $100, clicks book button, calculates a mathematical expression based on displayed value, and submits the answer

Starting URL: http://suninjuly.github.io/explicit_wait2.html

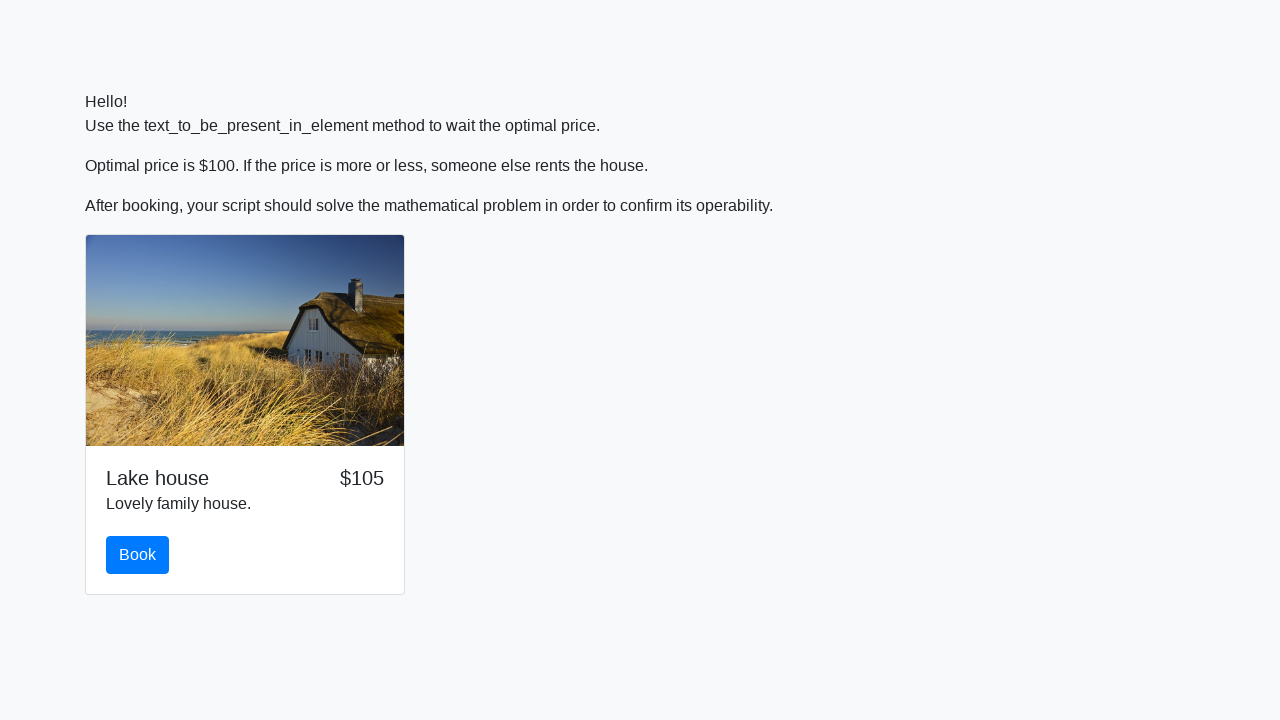

Waited for price to reach $100
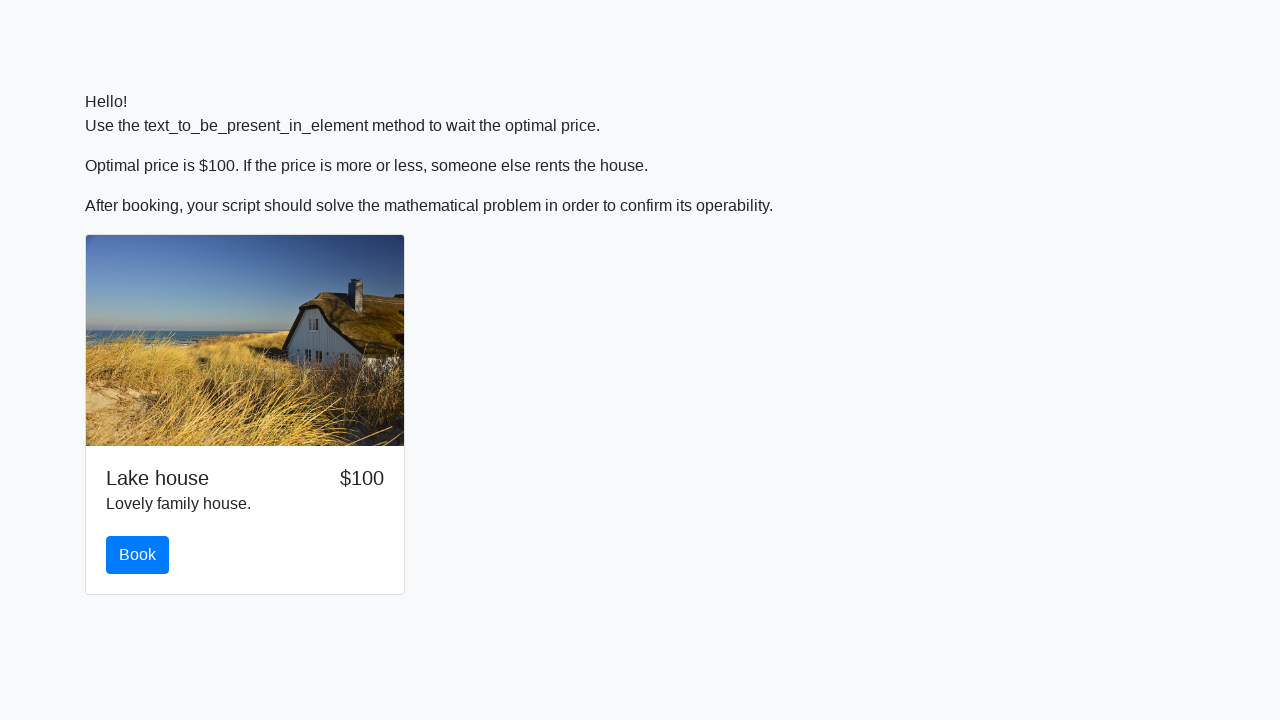

Clicked book button at (138, 555) on #book
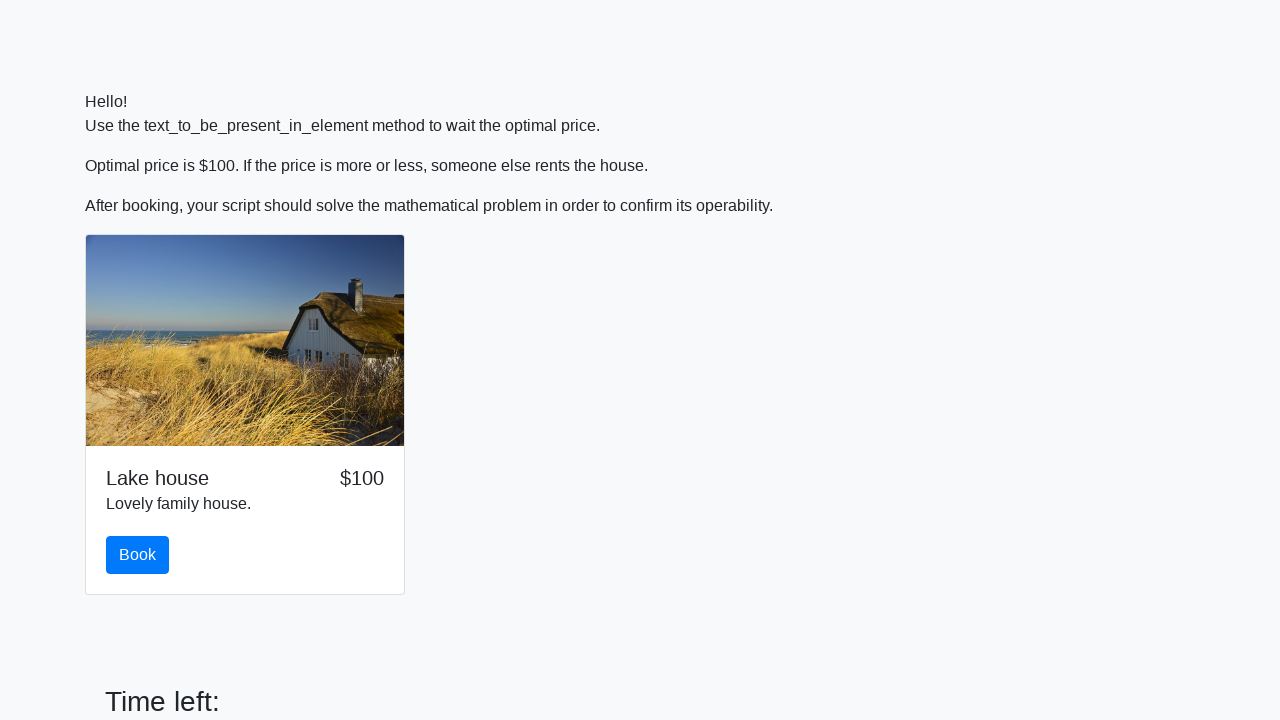

Retrieved input value: 303
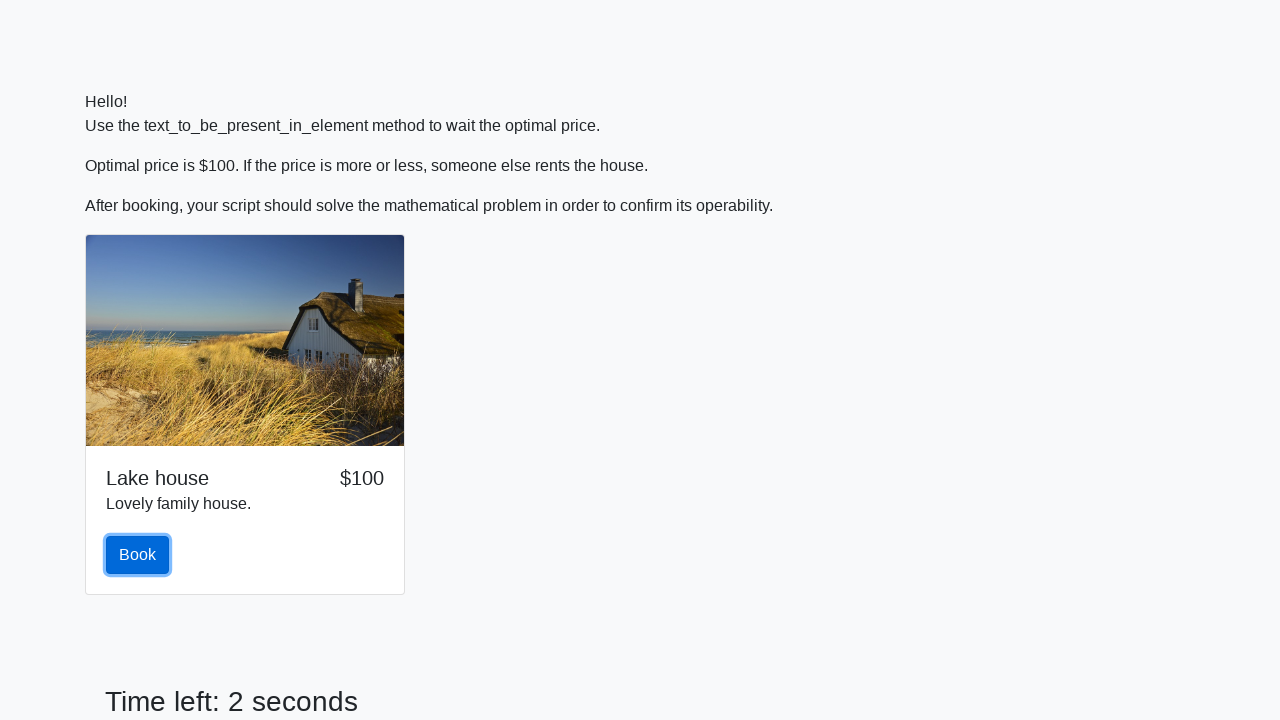

Calculated mathematical expression result: 2.471449005387444
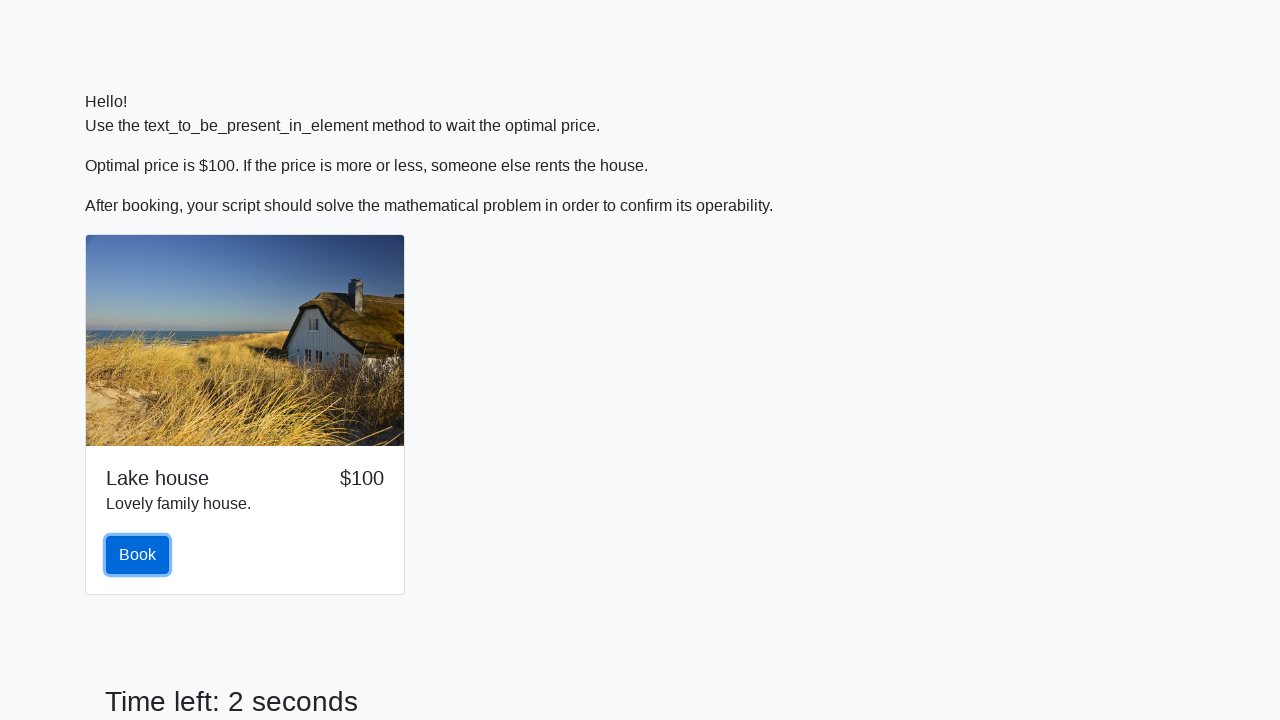

Filled answer field with calculated value: 2.471449005387444 on #answer
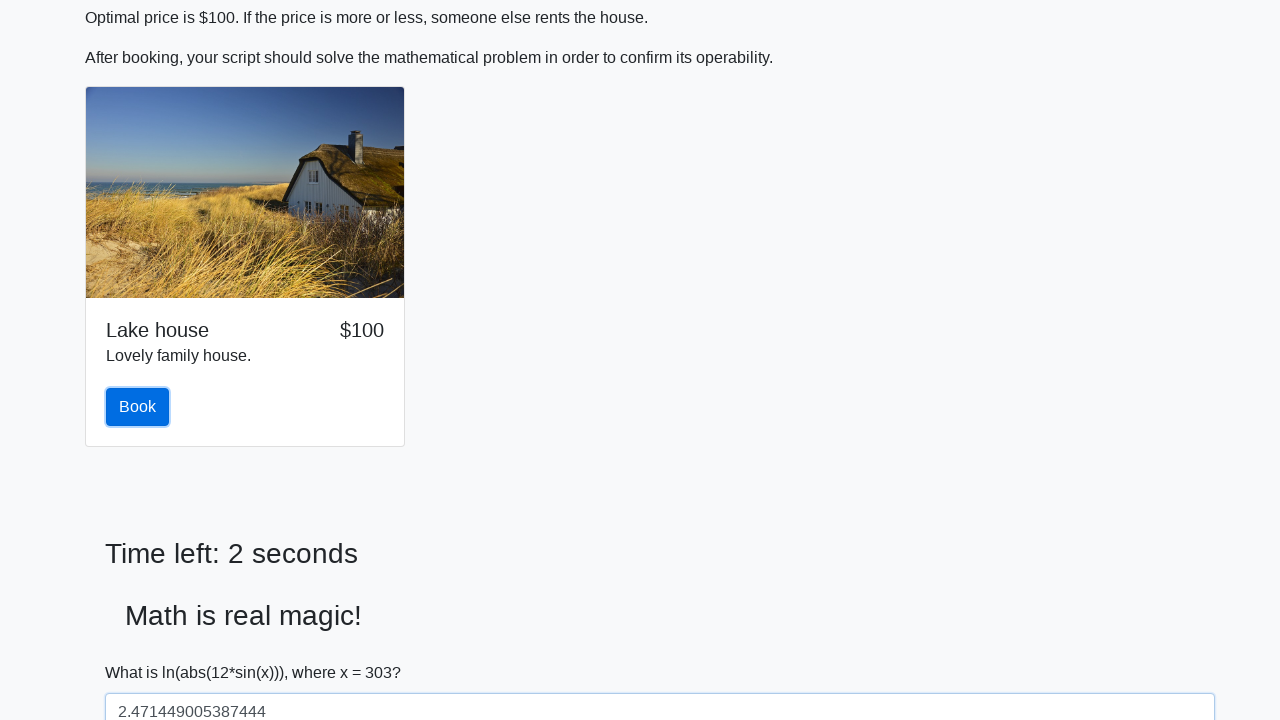

Clicked solve button to submit answer at (143, 651) on #solve
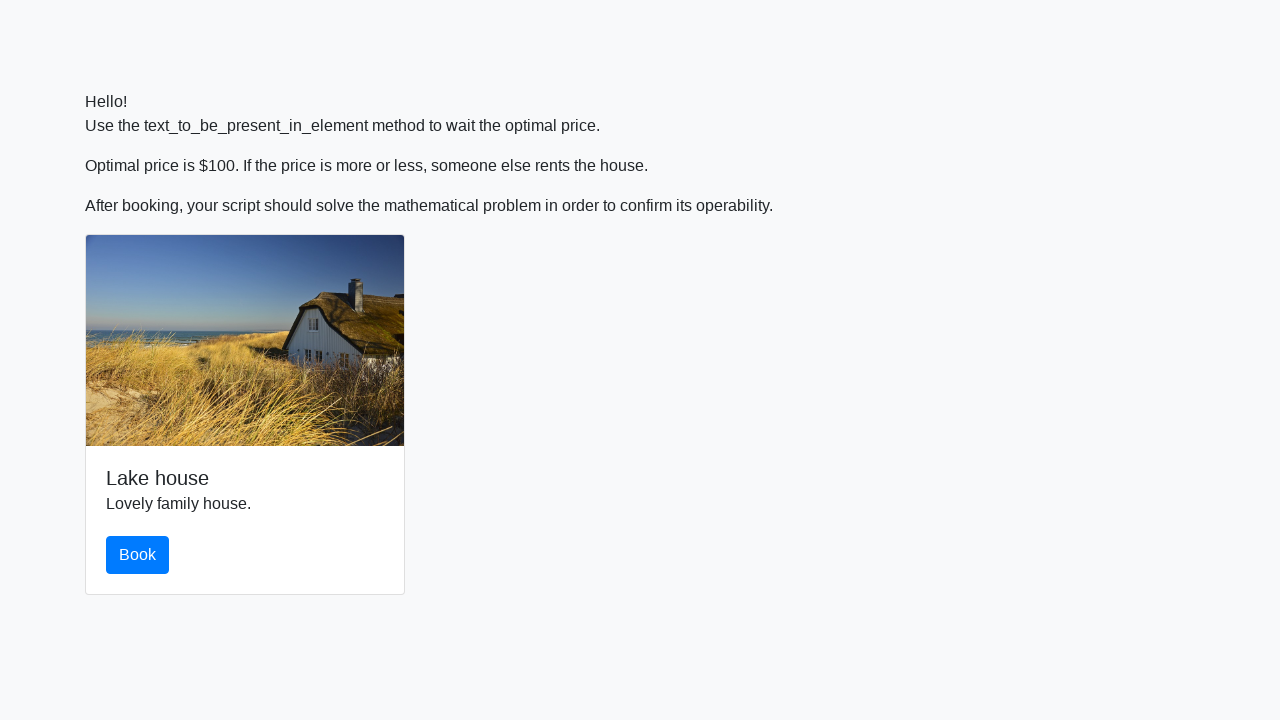

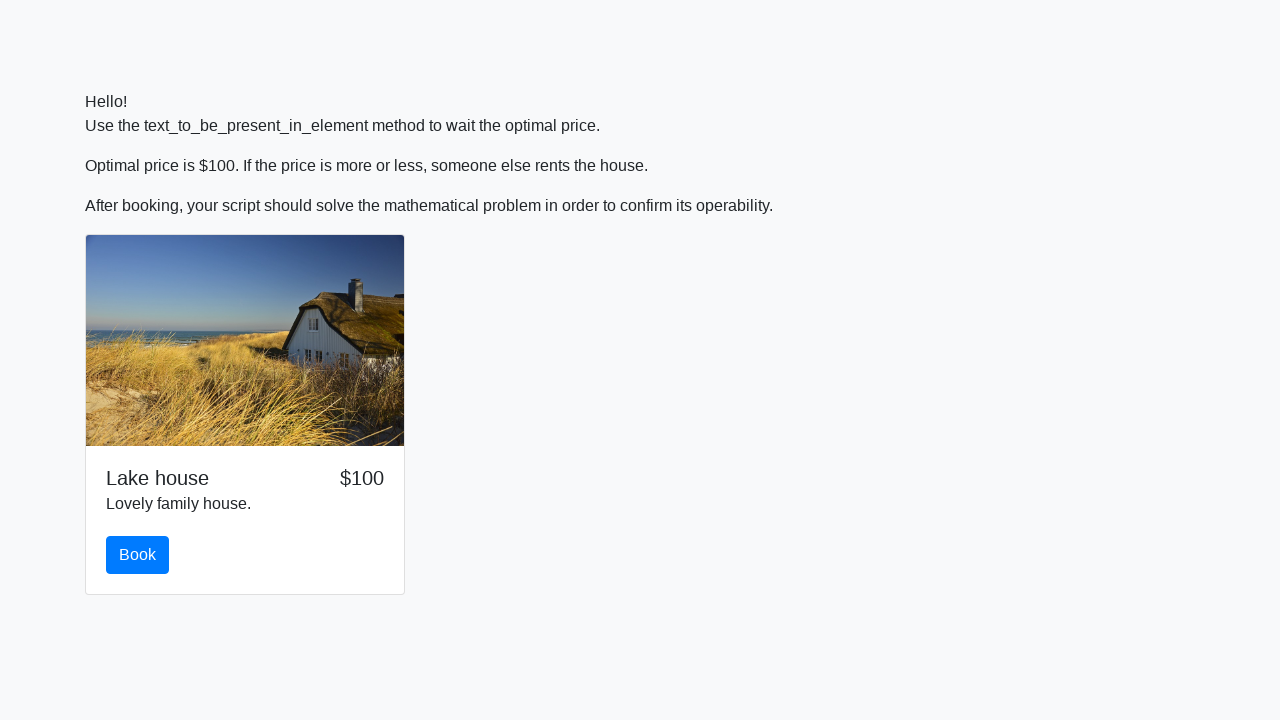